Tests mobile emulation by setting a mobile viewport, navigating to a demo site, clicking the mobile navbar toggler (hamburger menu), and then clicking the Library link.

Starting URL: https://rahulshettyacademy.com/angularAppdemo/

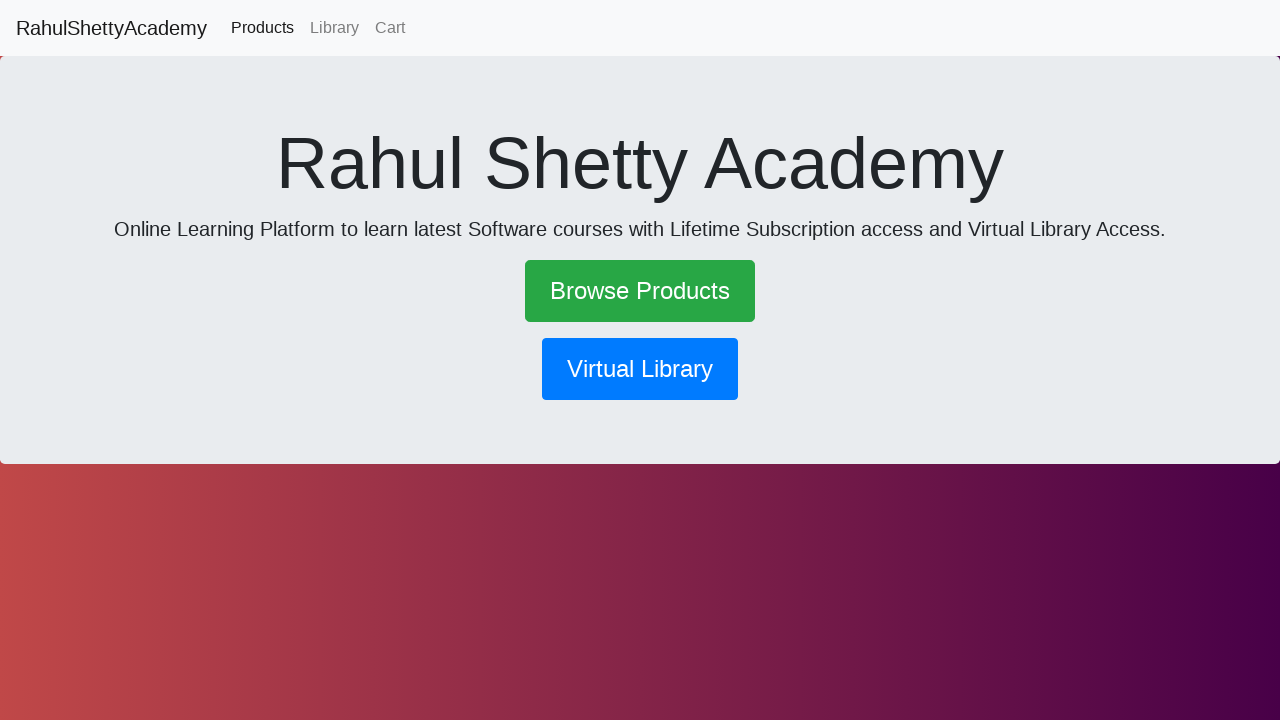

Set mobile viewport to 600x1000 pixels
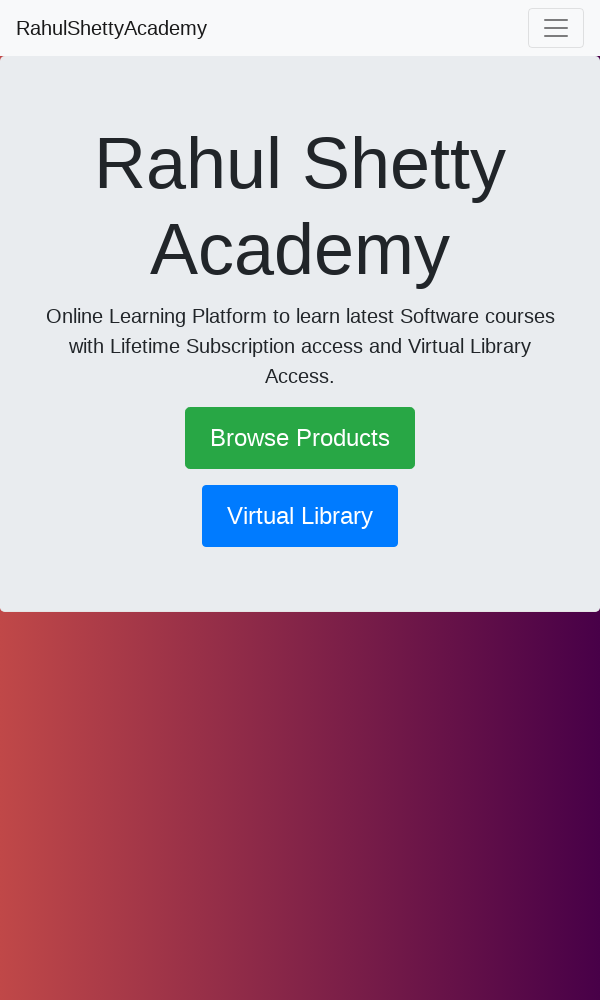

Navigated to https://rahulshettyacademy.com/angularAppdemo/
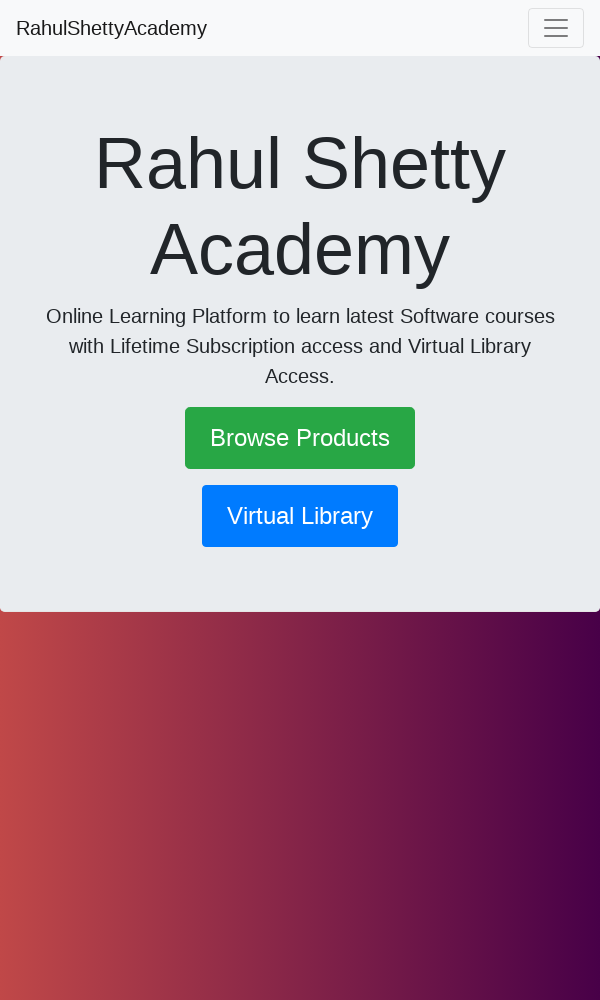

Clicked mobile navbar toggler (hamburger menu) at (556, 28) on .navbar-toggler
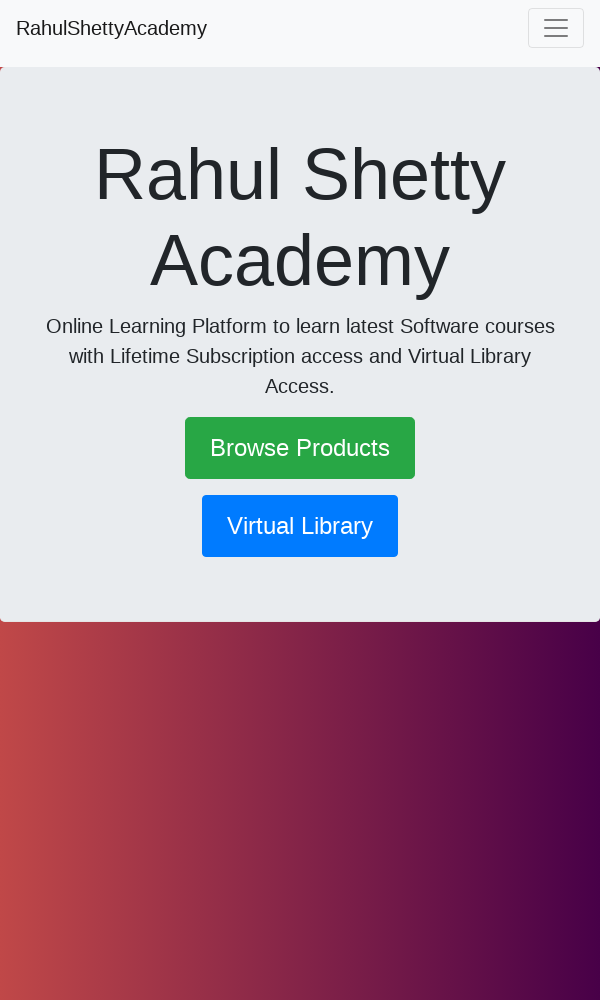

Waited 1000ms for menu animation to complete
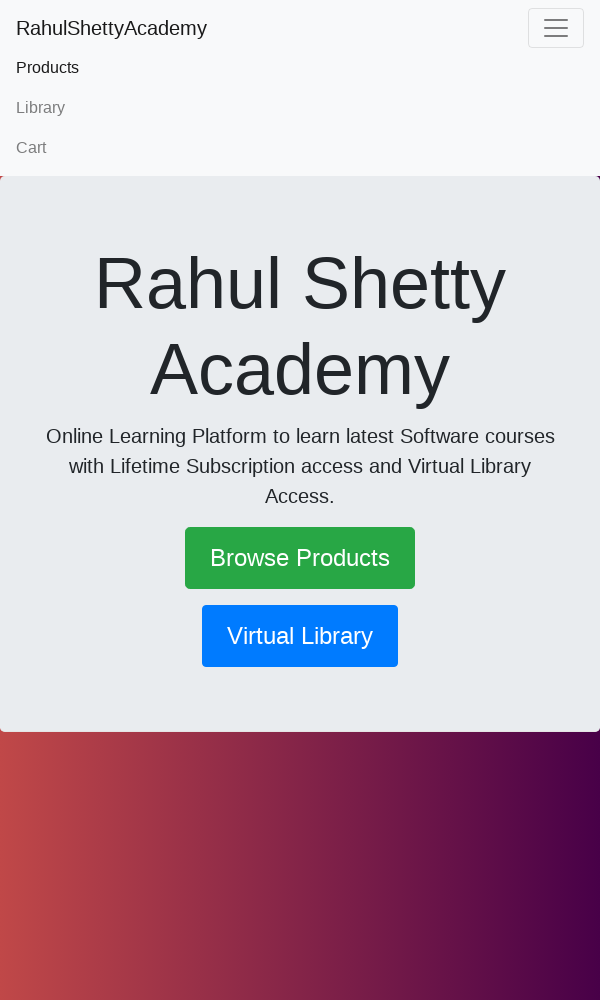

Clicked Library link in mobile menu at (300, 108) on text=Library
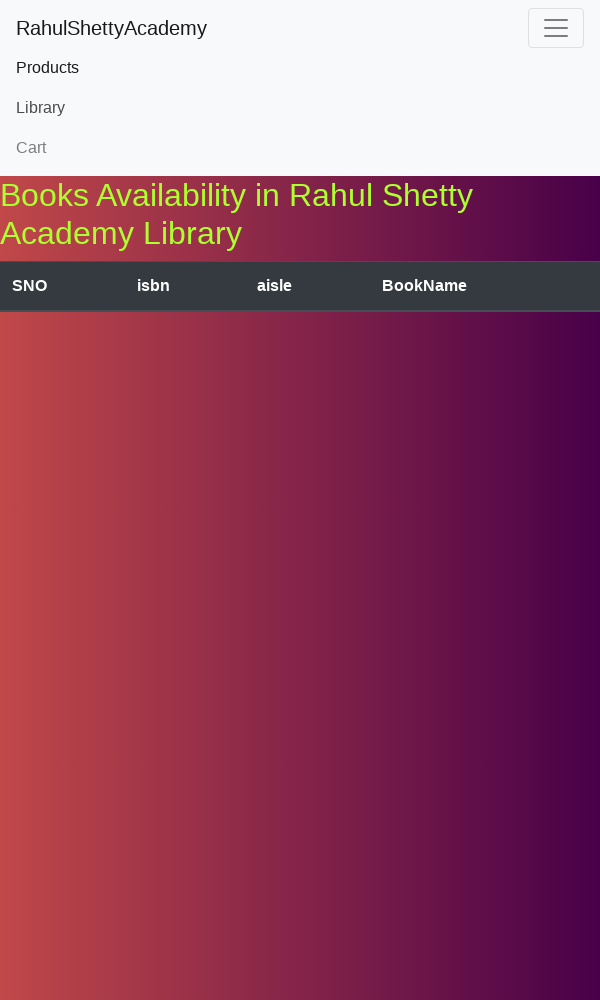

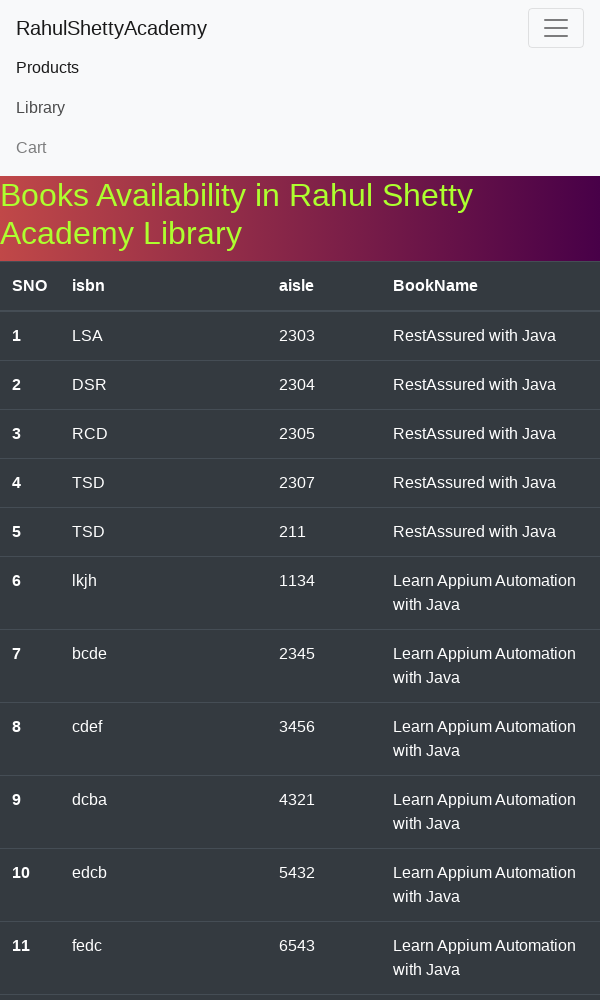